Navigates to Sauce Labs website and verifies the page title contains "Sauce Labs"

Starting URL: https://saucelabs.com

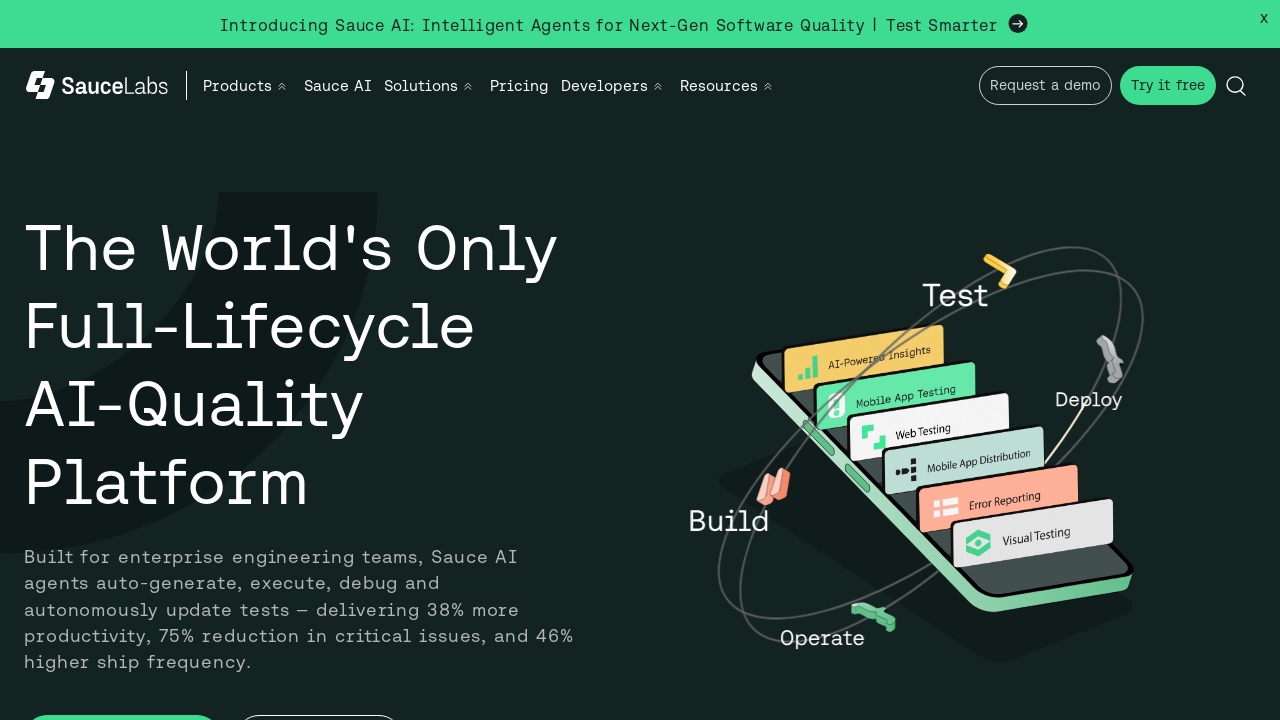

Navigated to https://saucelabs.com
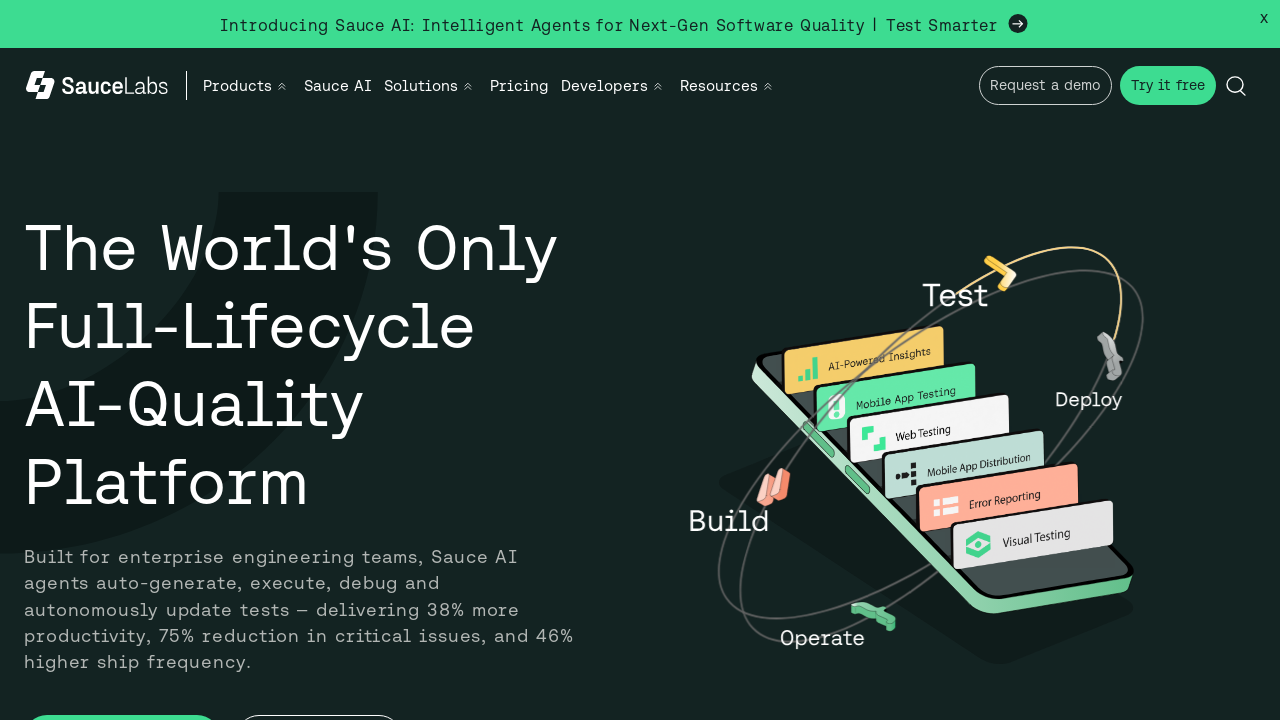

Page loaded (domcontentloaded state reached)
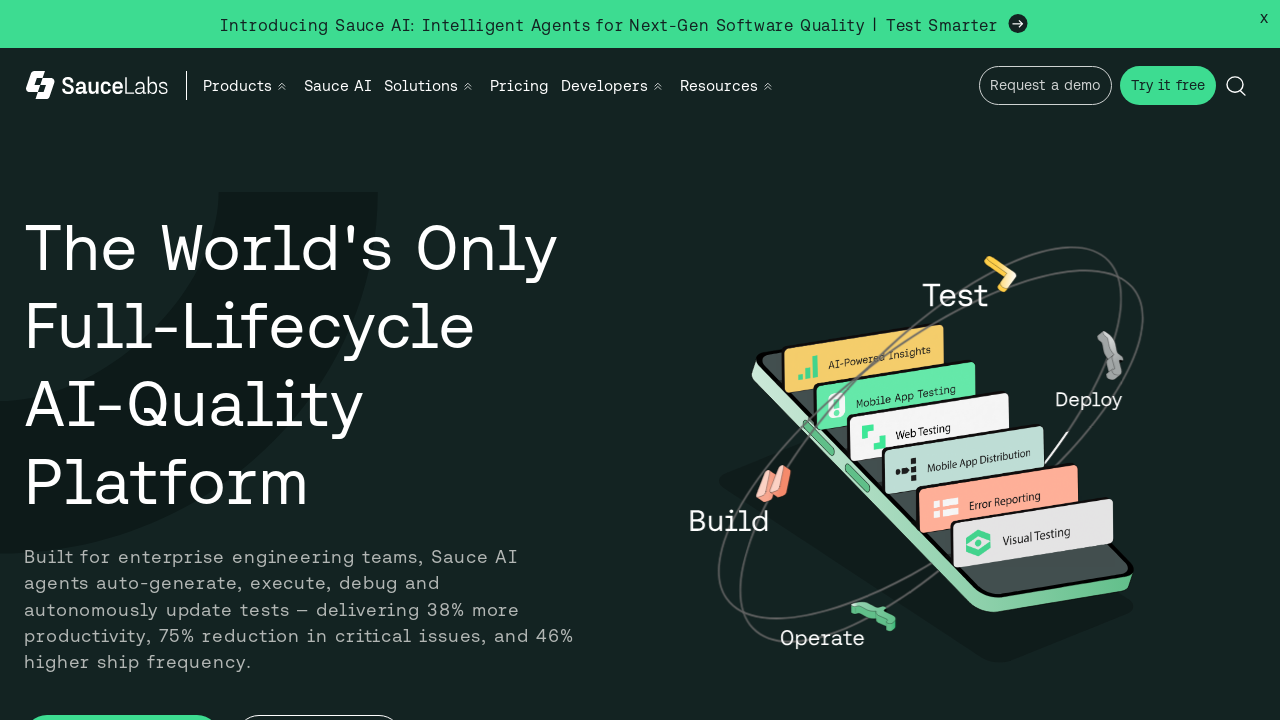

Verified page title contains 'Sauce Labs'
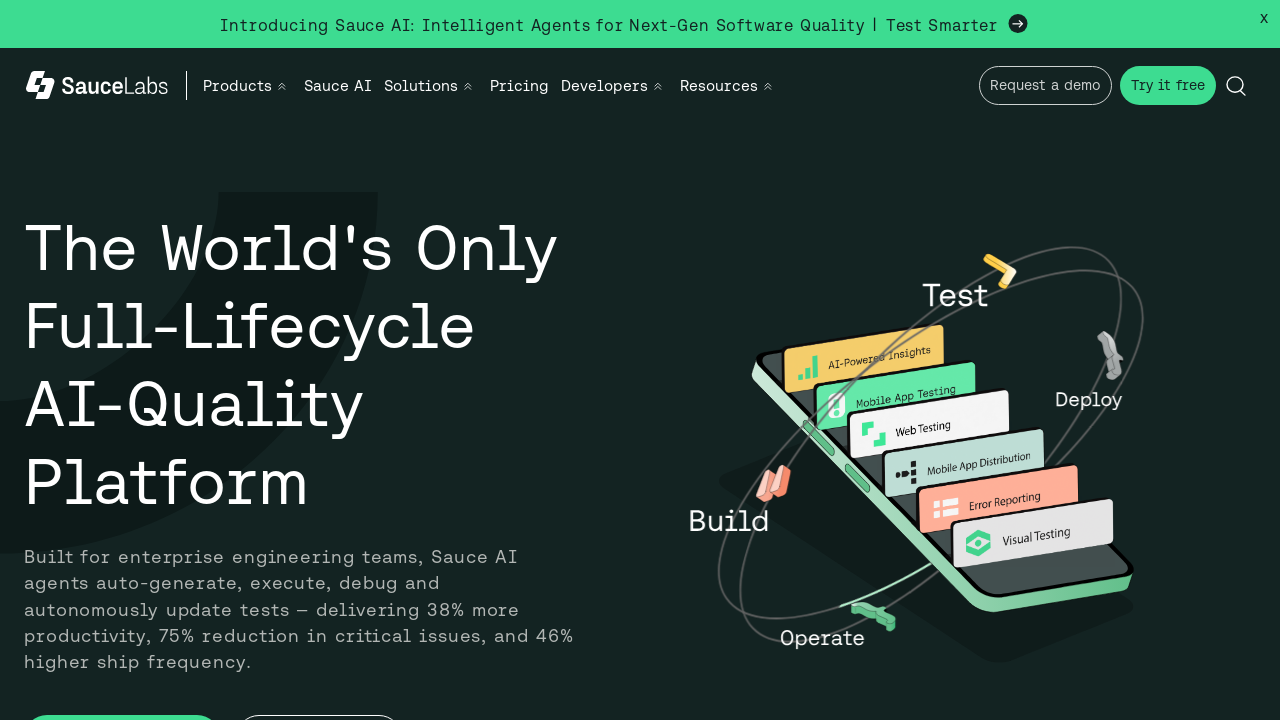

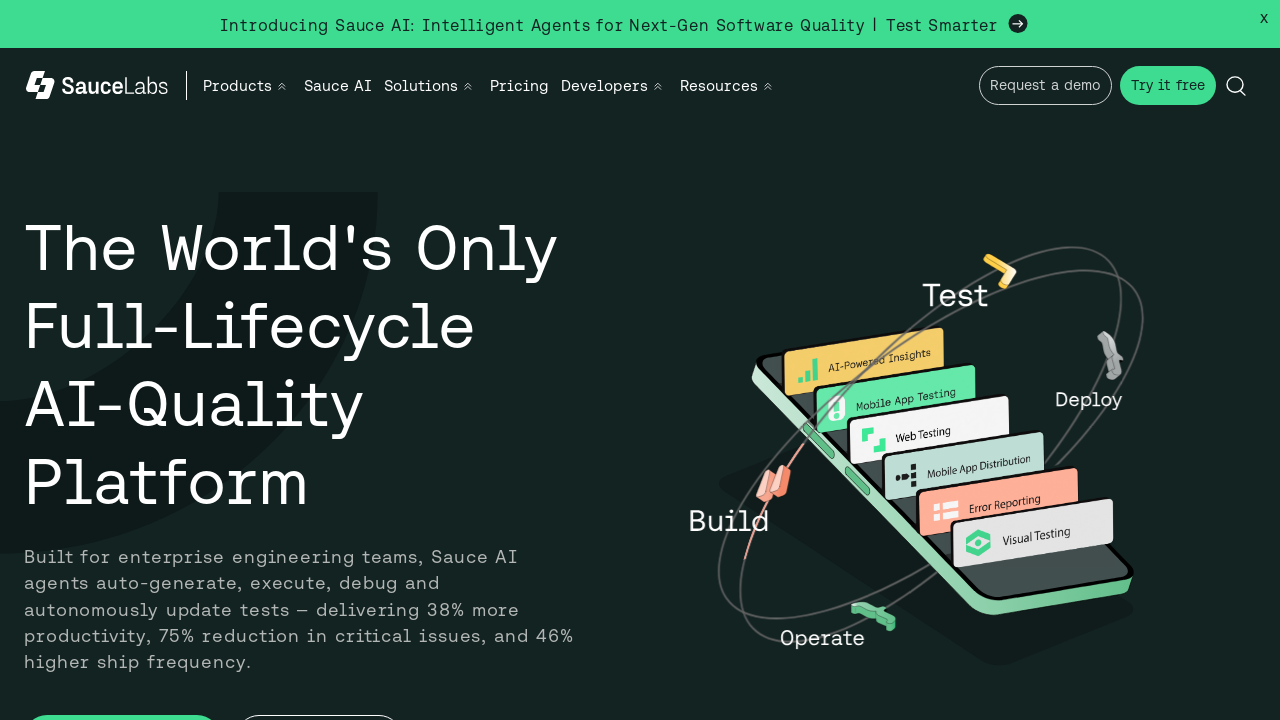